Tests regular click functionality by clicking the "Click Me" button and verifying the result message appears

Starting URL: https://demoqa.com/buttons

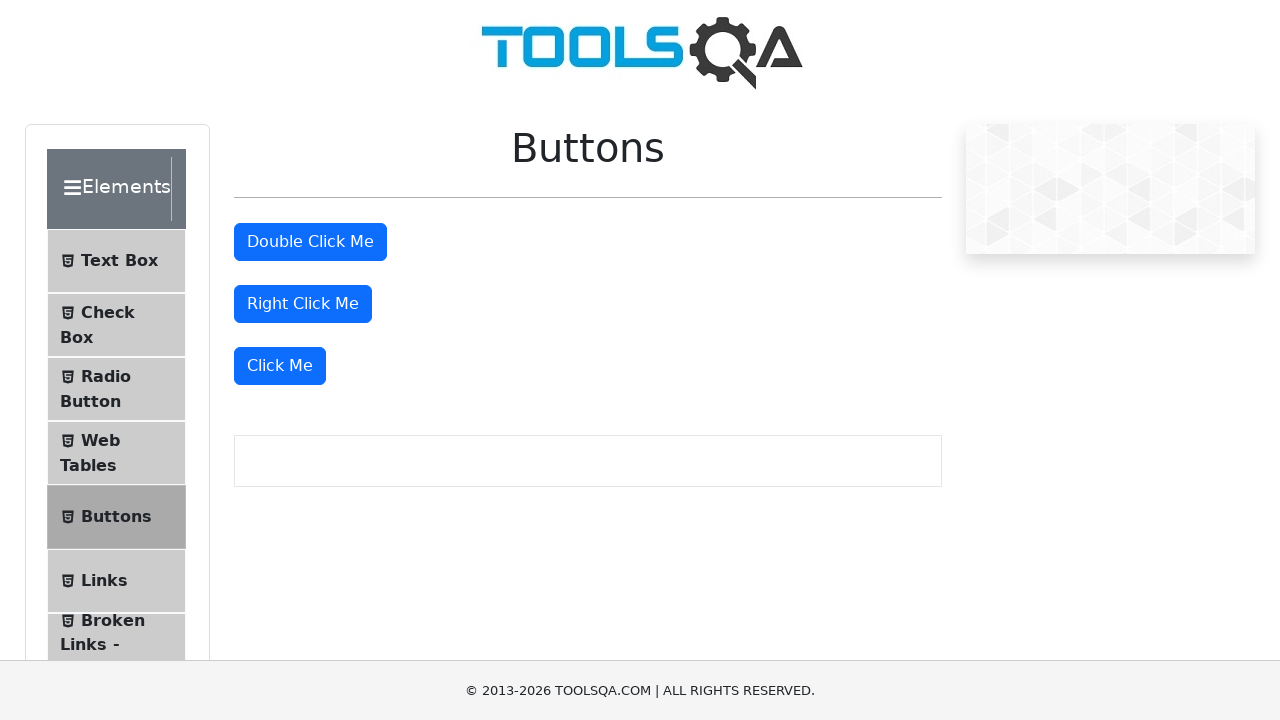

Clicked the 'Click Me' button at (280, 366) on xpath=//button[text()='Click Me']
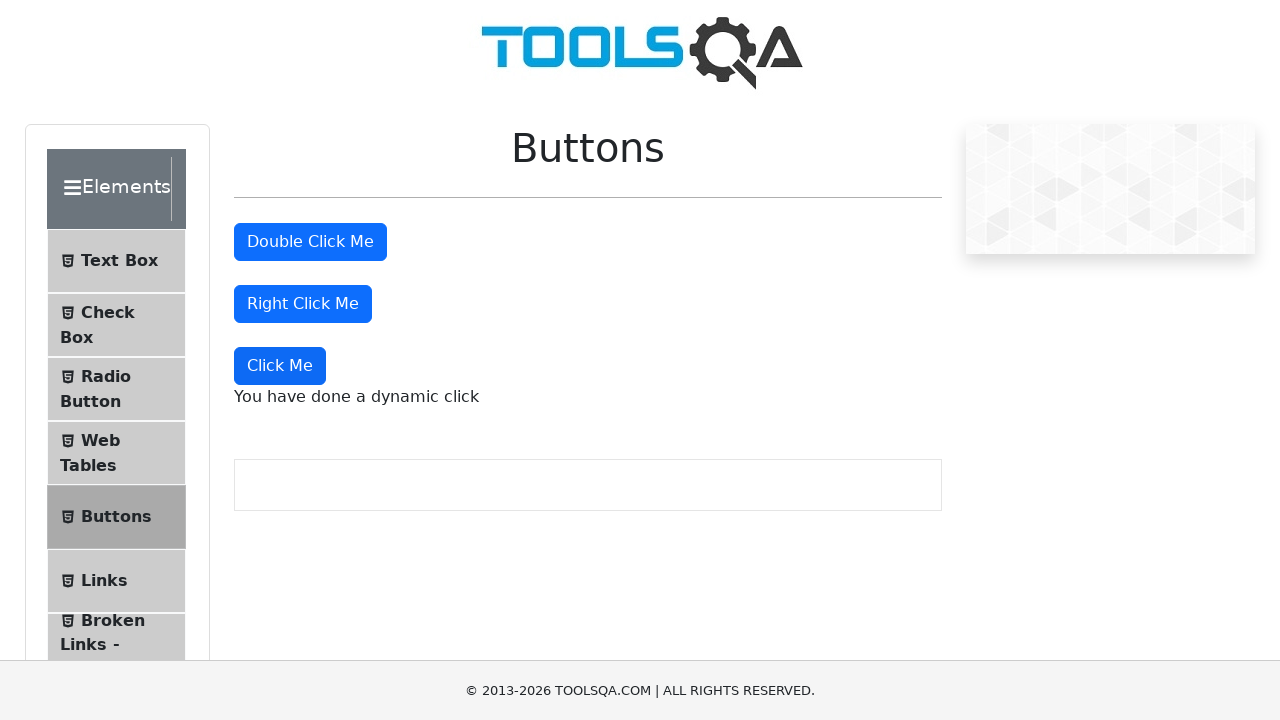

Verified result message appeared after button click
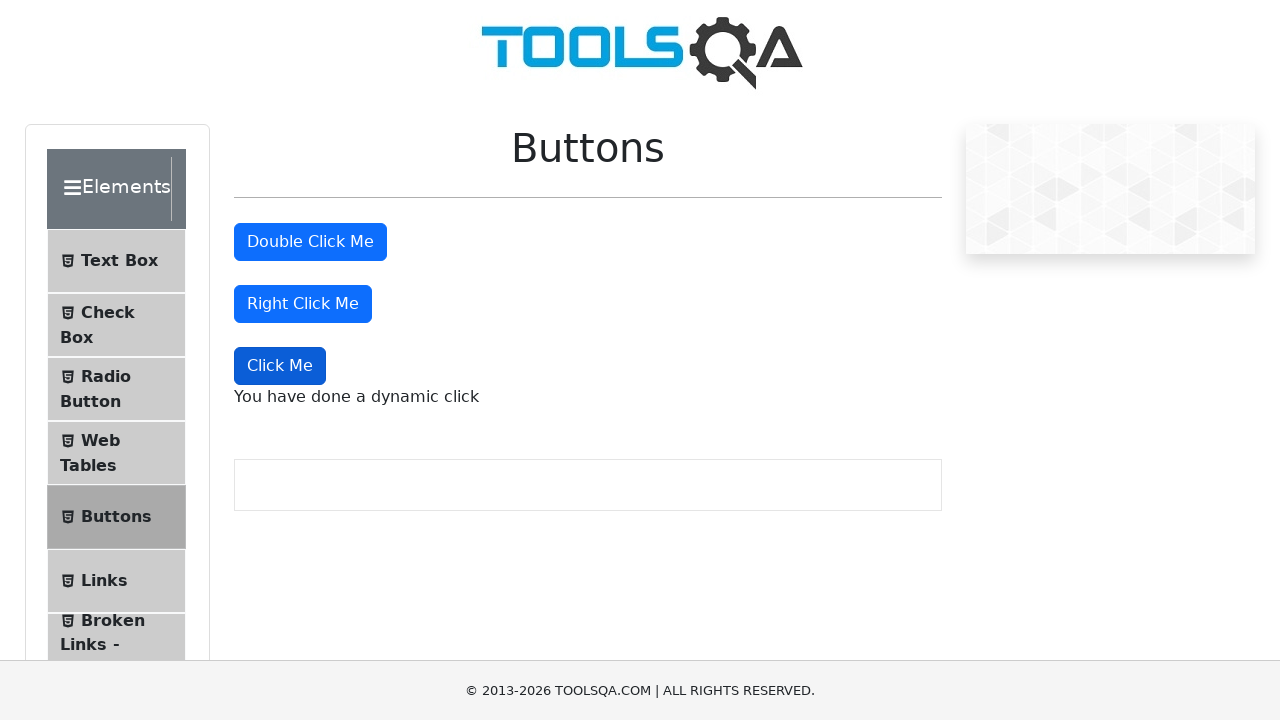

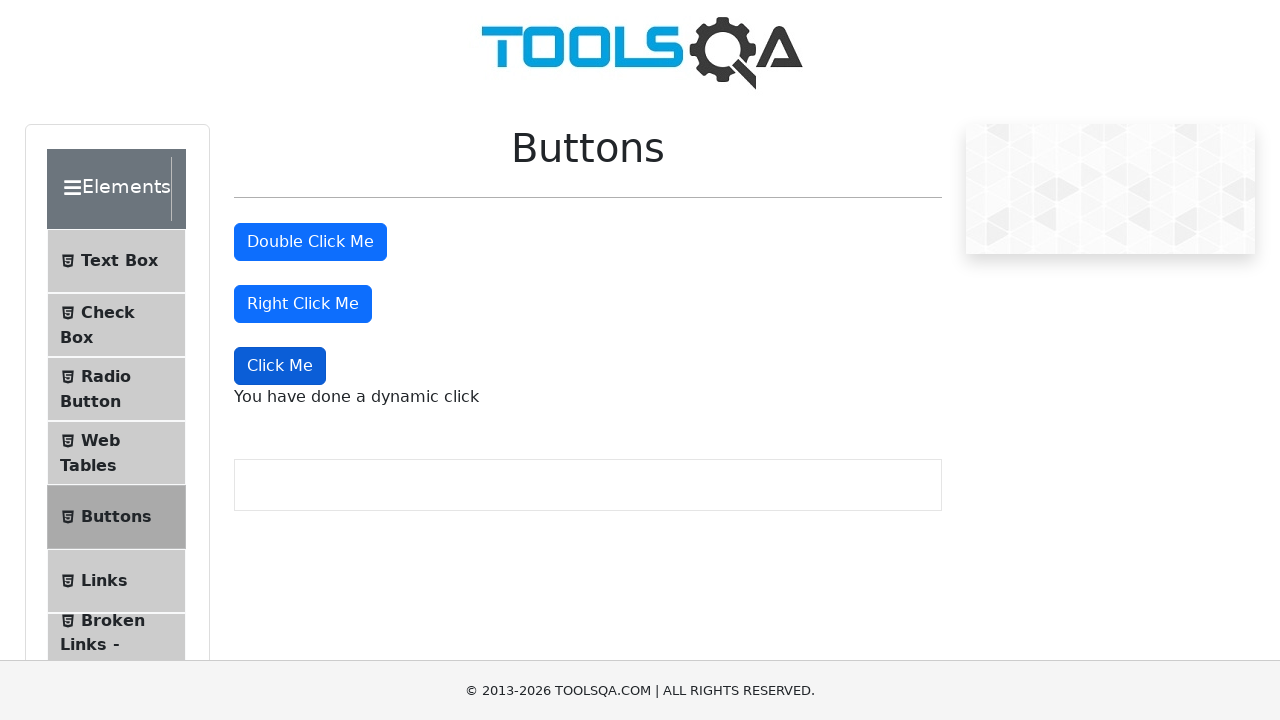